Tests the search functionality with an empty keyword by clicking the search button without entering any text.

Starting URL: https://www.ss.lv/lv/search/

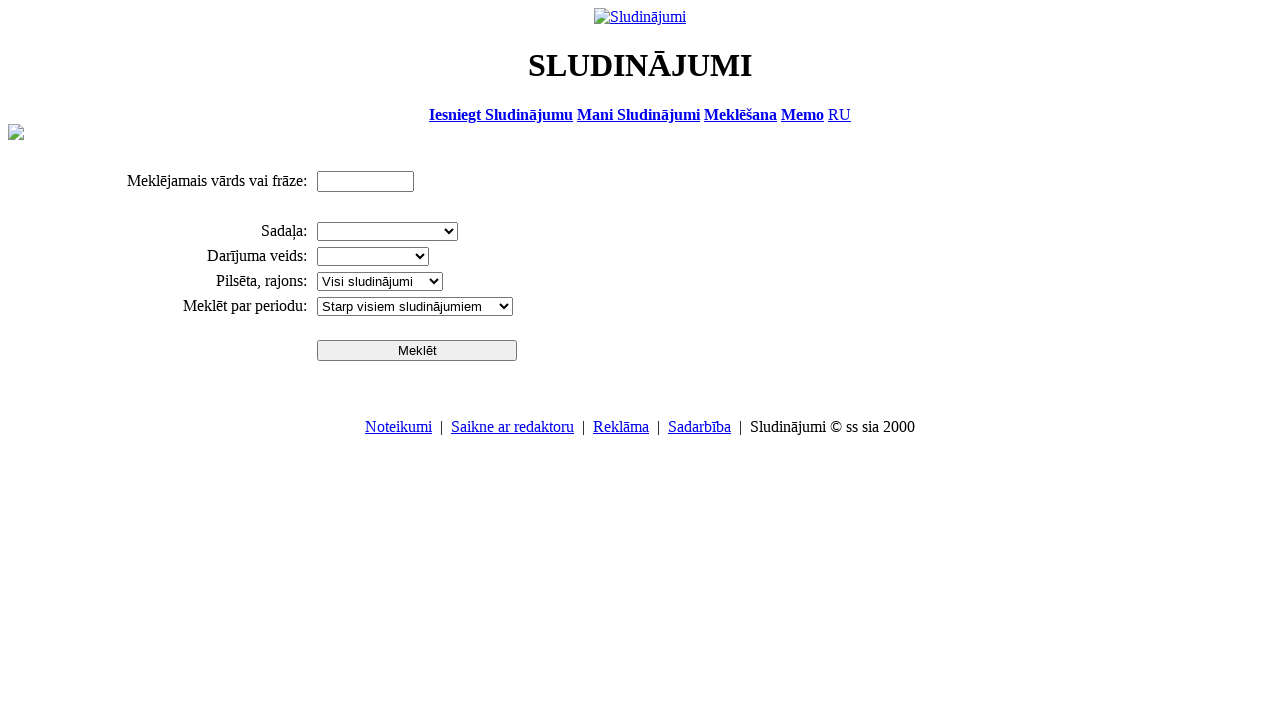

Clicked search button without entering any keyword at (417, 350) on input[name='btn']
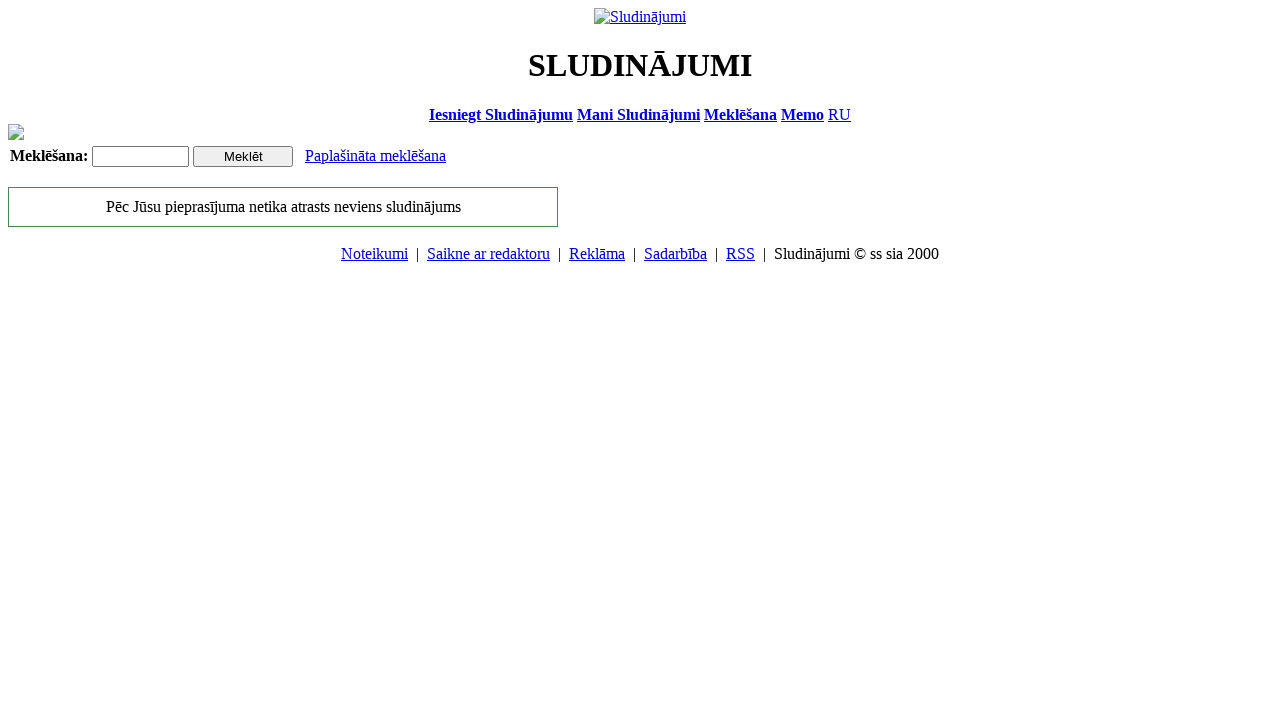

Waited for page to finish loading (networkidle)
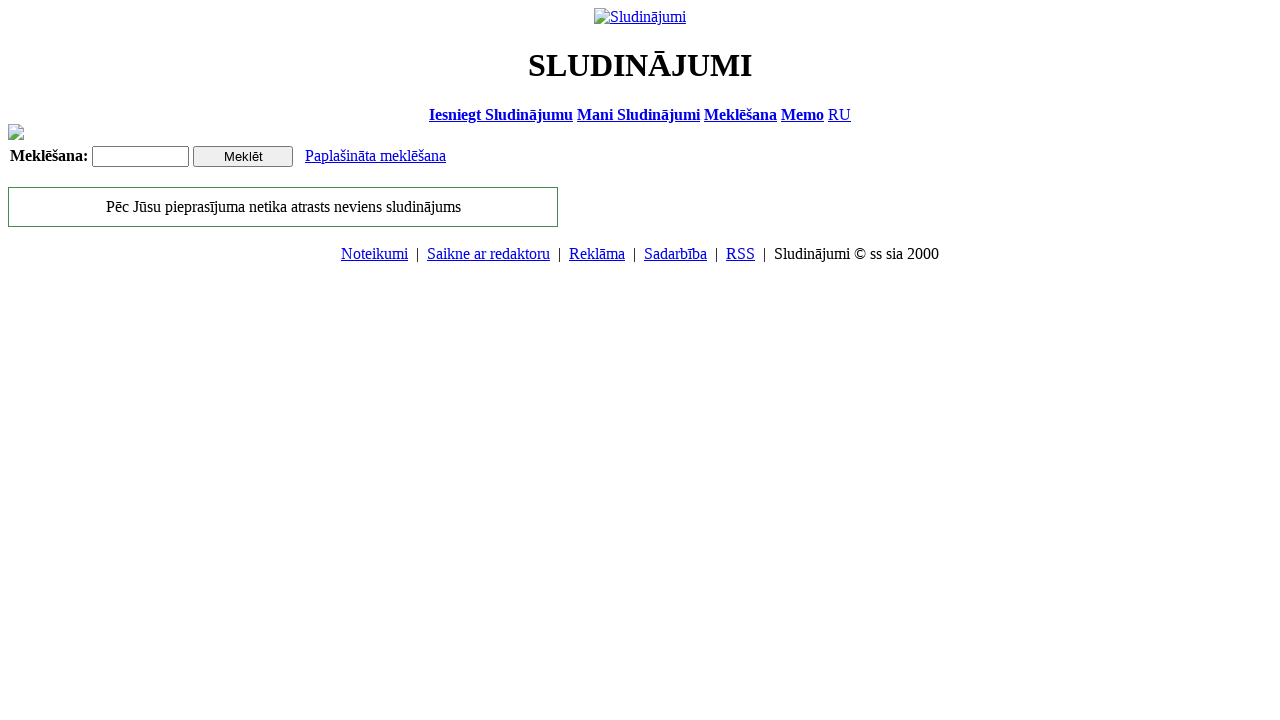

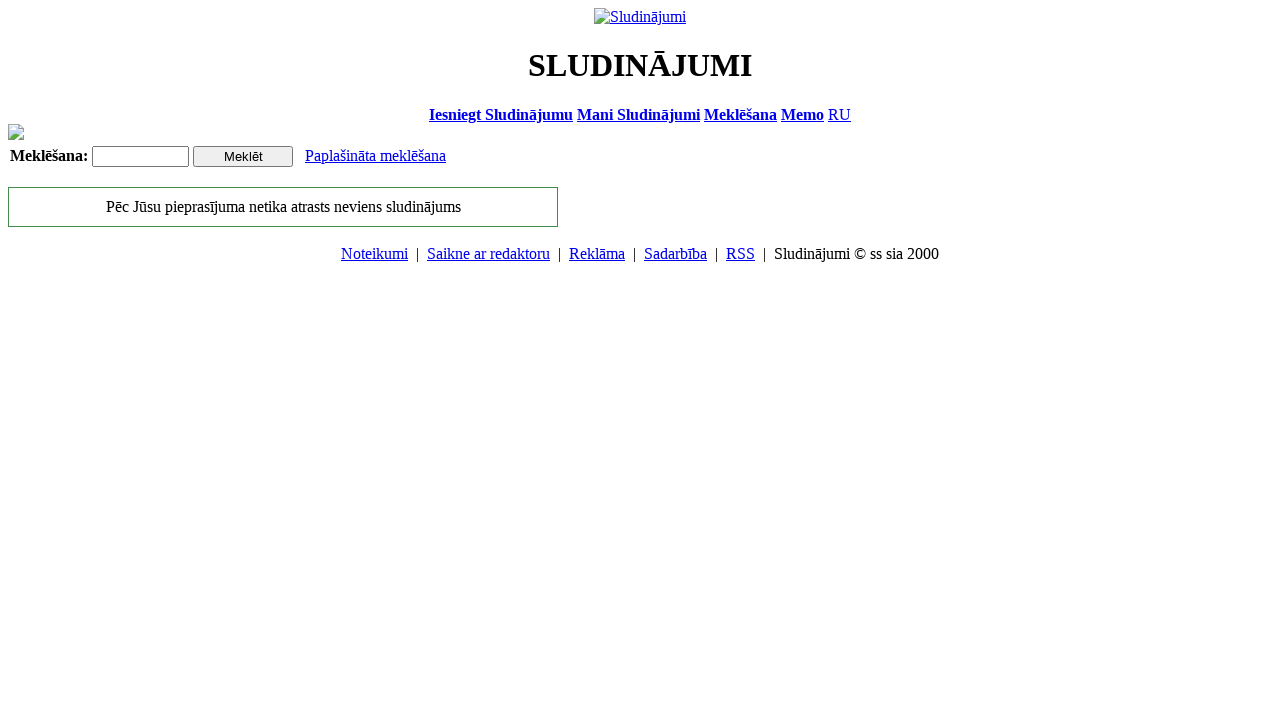